Tests that elements can be removed from the page by adding 5 elements and then removing 4 of them, leaving 1 remaining.

Starting URL: https://the-internet.herokuapp.com/add_remove_elements/

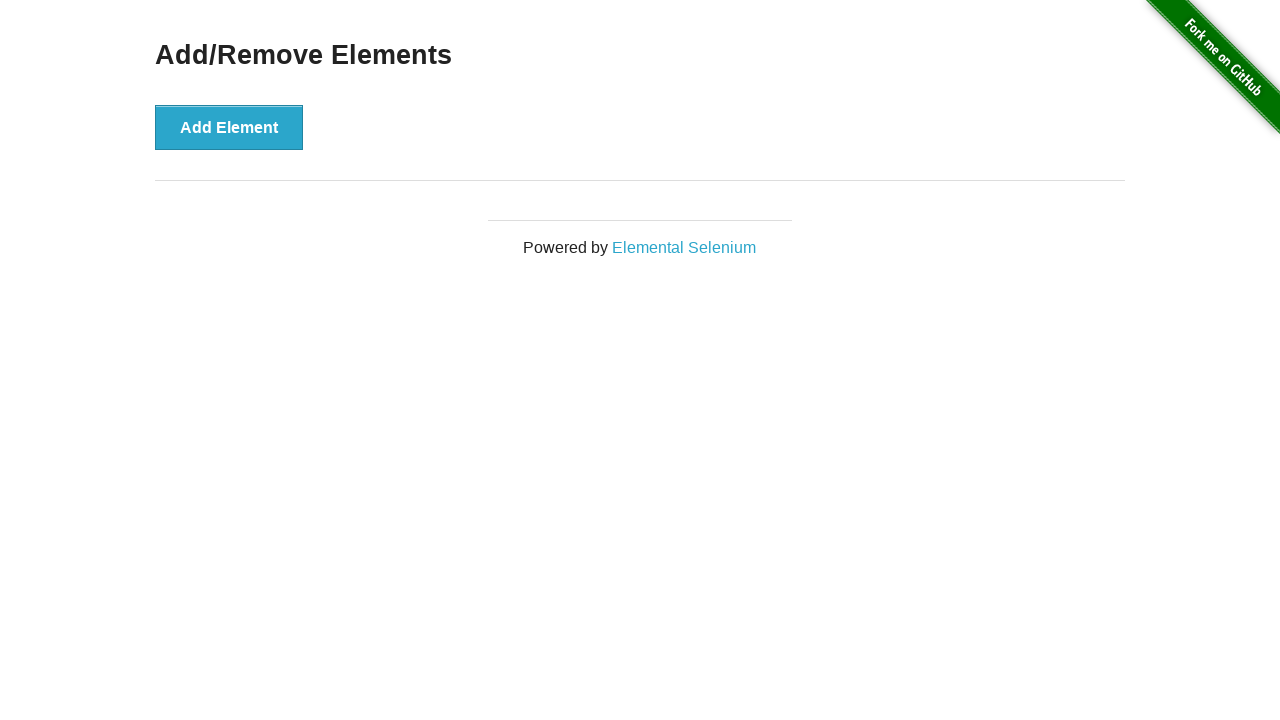

Clicked 'Add Element' button (1st element added) at (229, 127) on internal:role=button[name="Add Element"i]
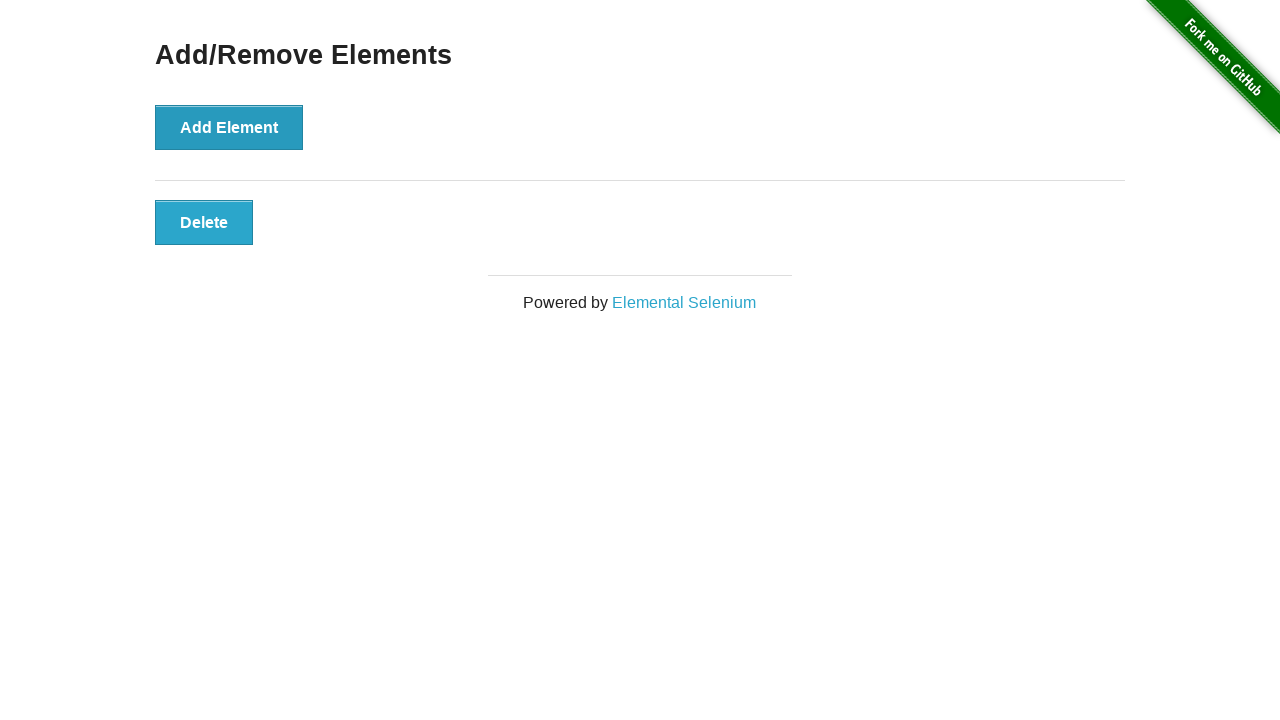

Clicked 'Add Element' button (2nd element added) at (229, 127) on internal:role=button[name="Add Element"i]
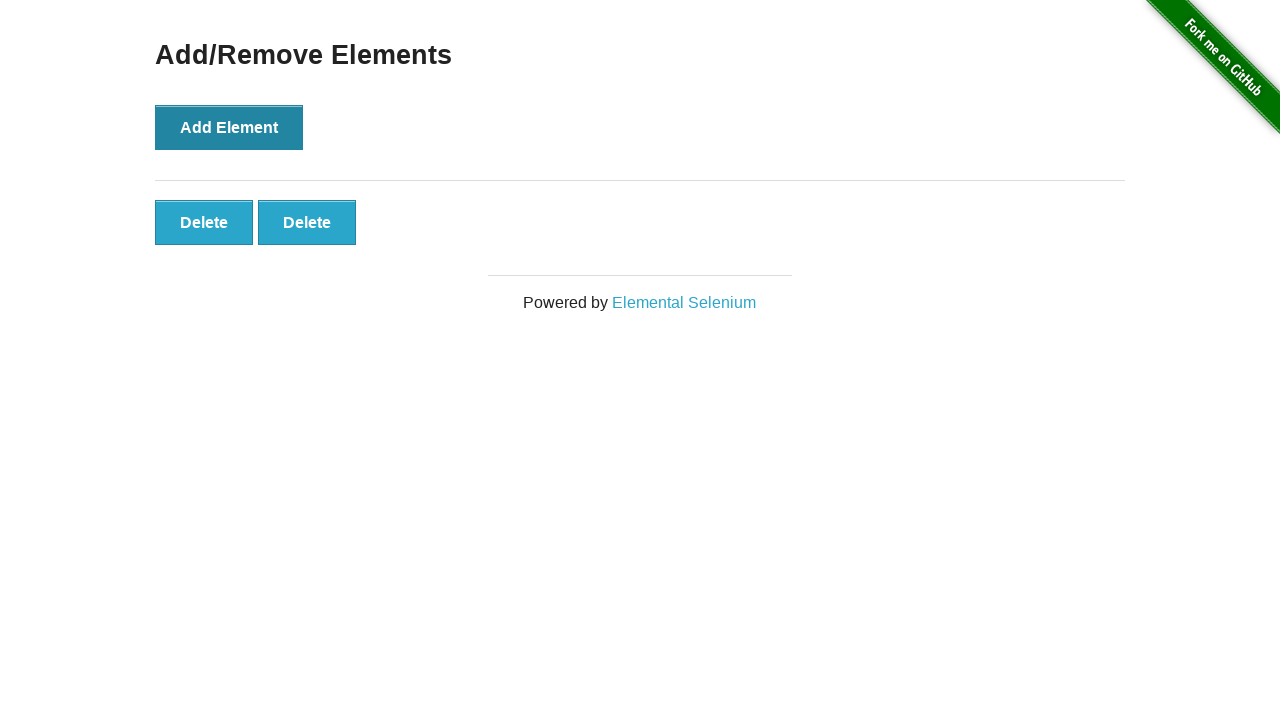

Clicked 'Add Element' button (3rd element added) at (229, 127) on internal:role=button[name="Add Element"i]
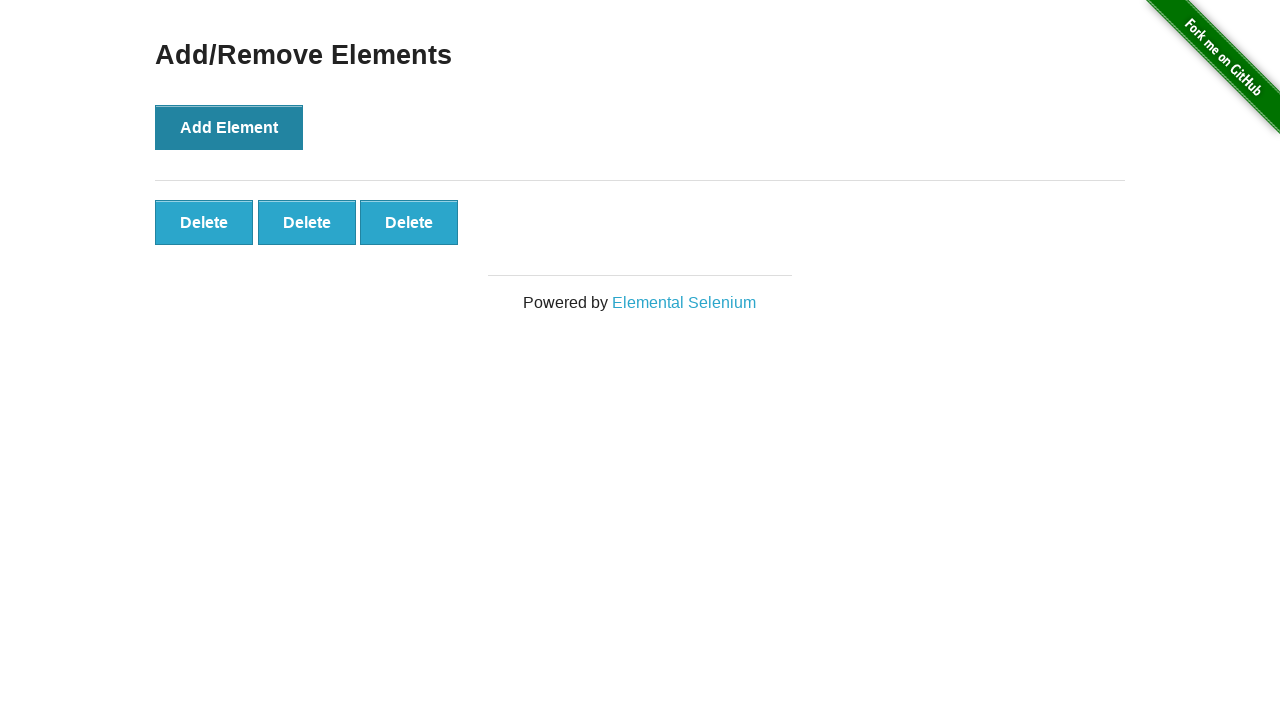

Clicked 'Add Element' button (4th element added) at (229, 127) on internal:role=button[name="Add Element"i]
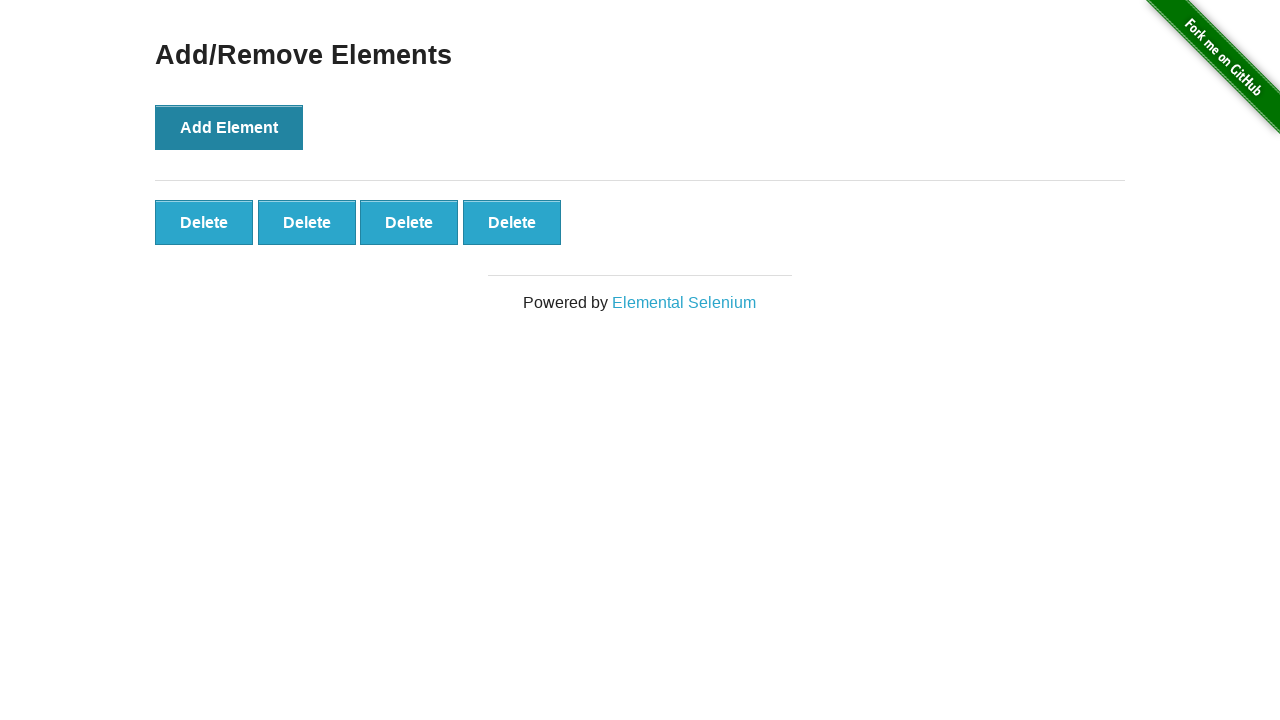

Clicked 'Add Element' button (5th element added) at (229, 127) on internal:role=button[name="Add Element"i]
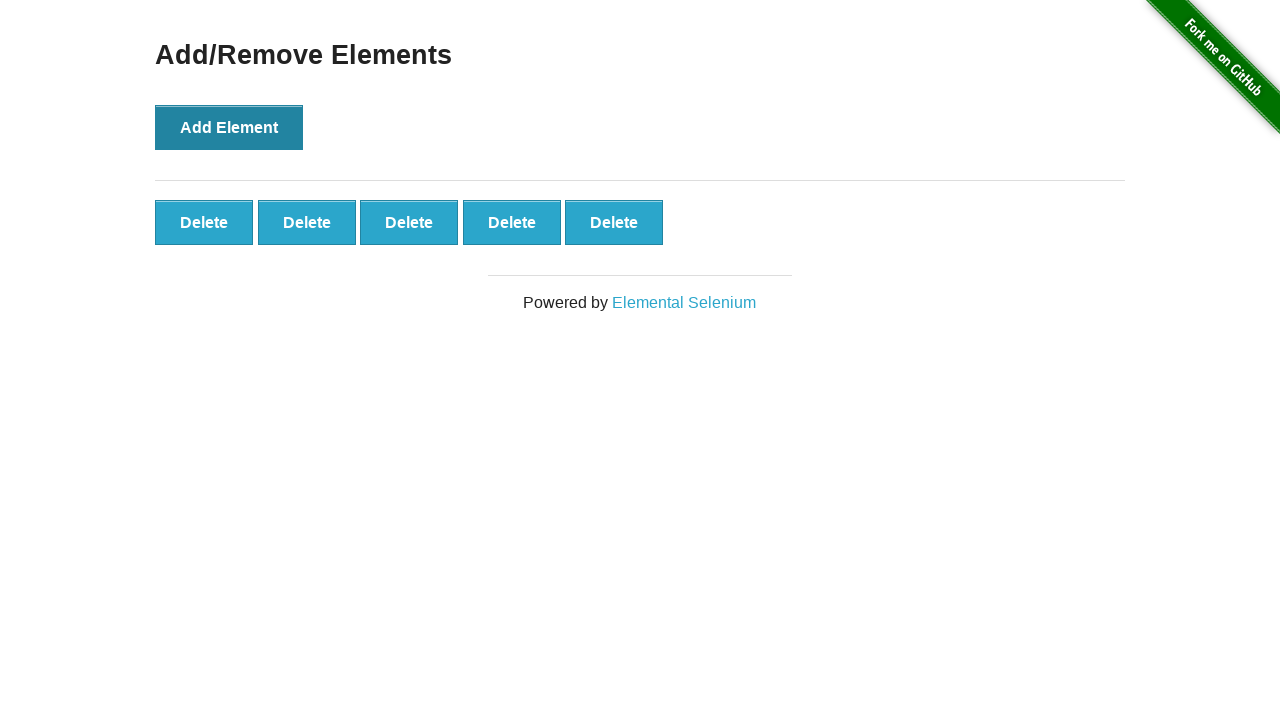

Clicked 'Remove' button on 5th element at (614, 222) on #elements > button:nth-child(5)
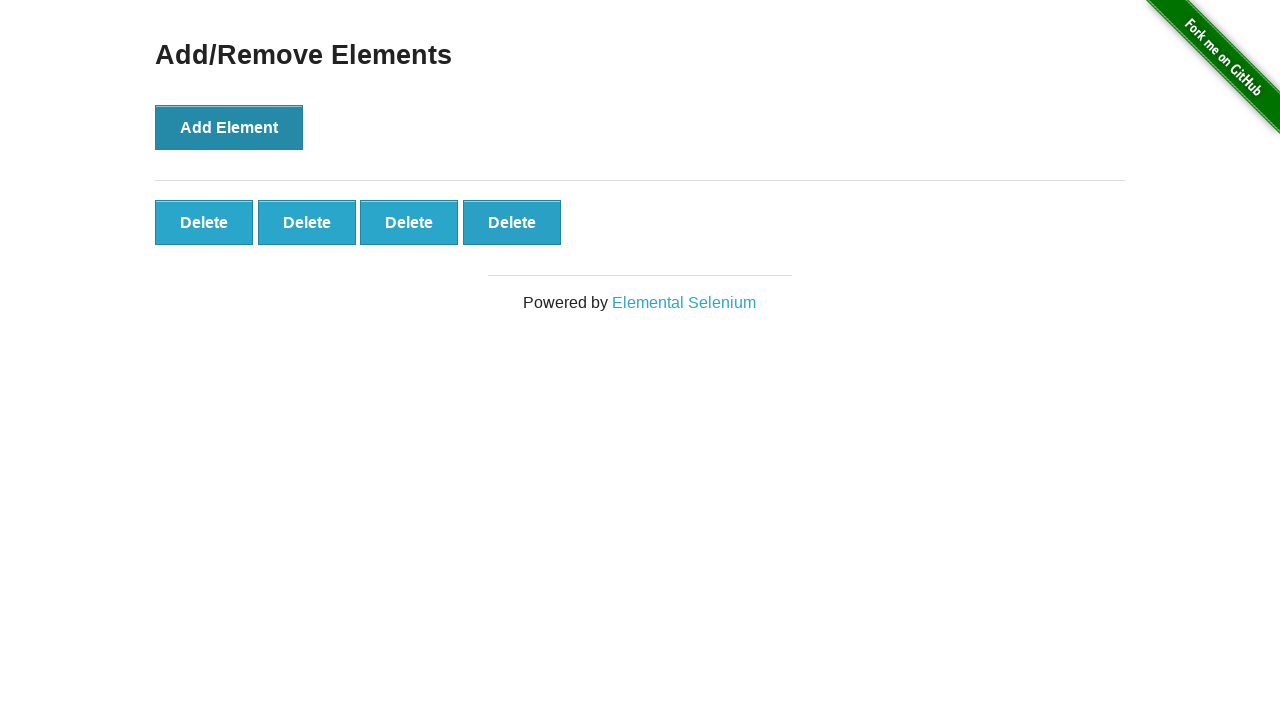

Clicked 'Remove' button on 4th element at (512, 222) on #elements > button:nth-child(4)
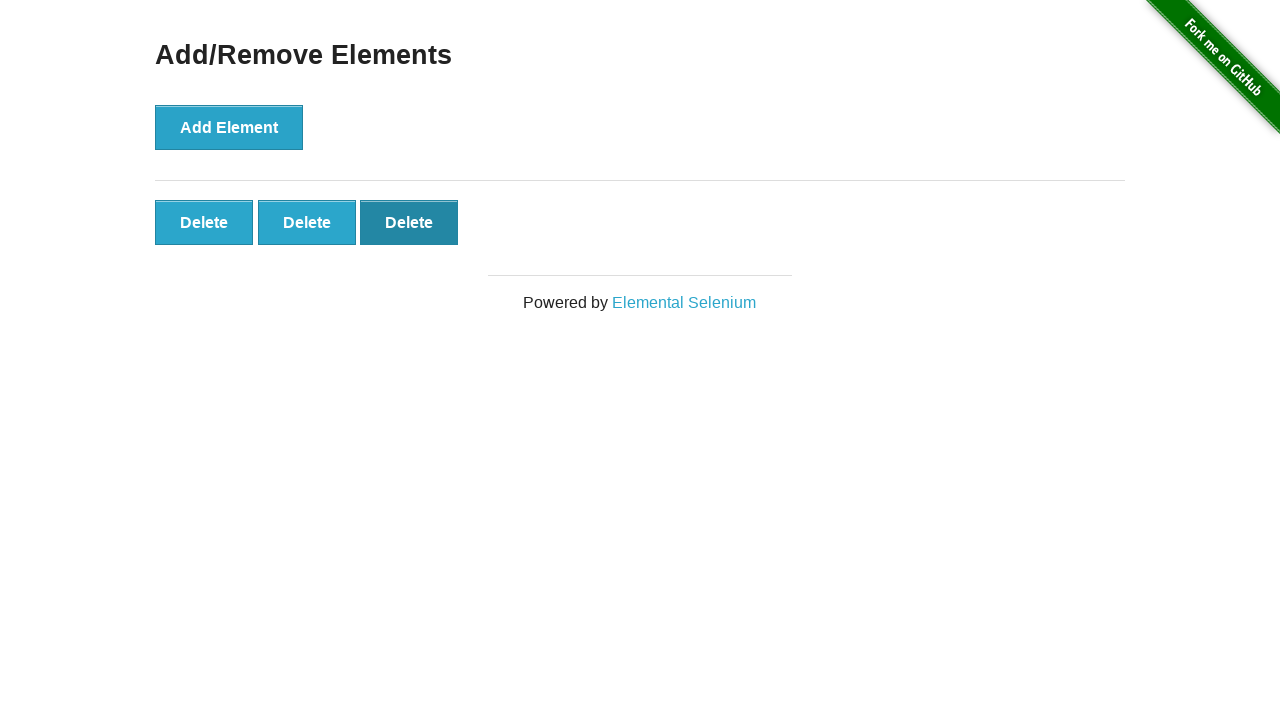

Clicked 'Remove' button on 3rd element at (409, 222) on #elements > button:nth-child(3)
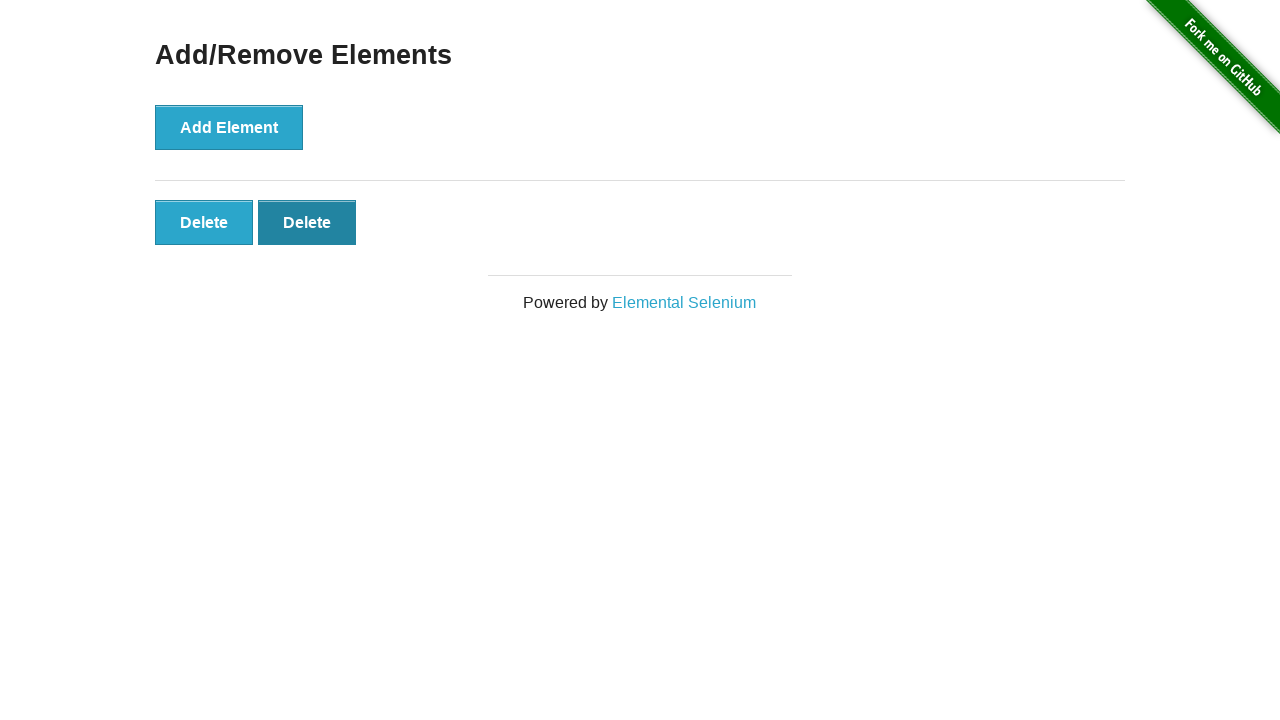

Clicked 'Remove' button on 2nd element at (307, 222) on #elements > button:nth-child(2)
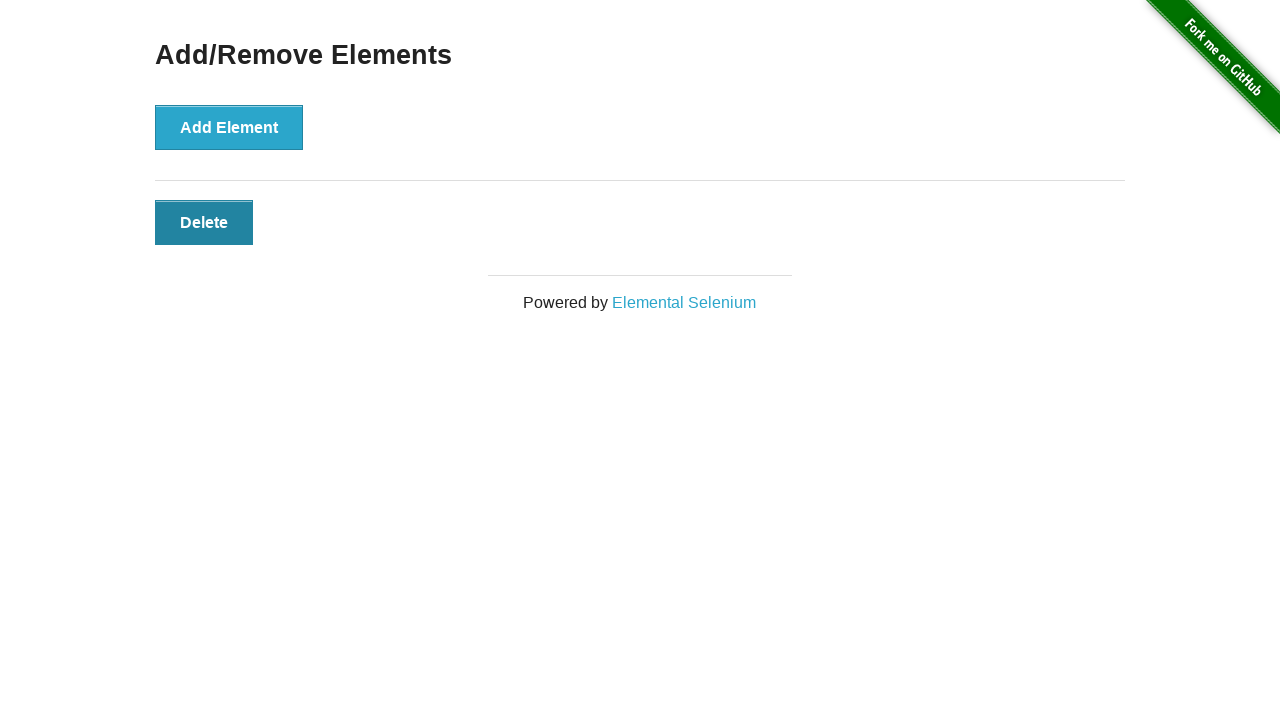

Verified that exactly 1 element remains on the page
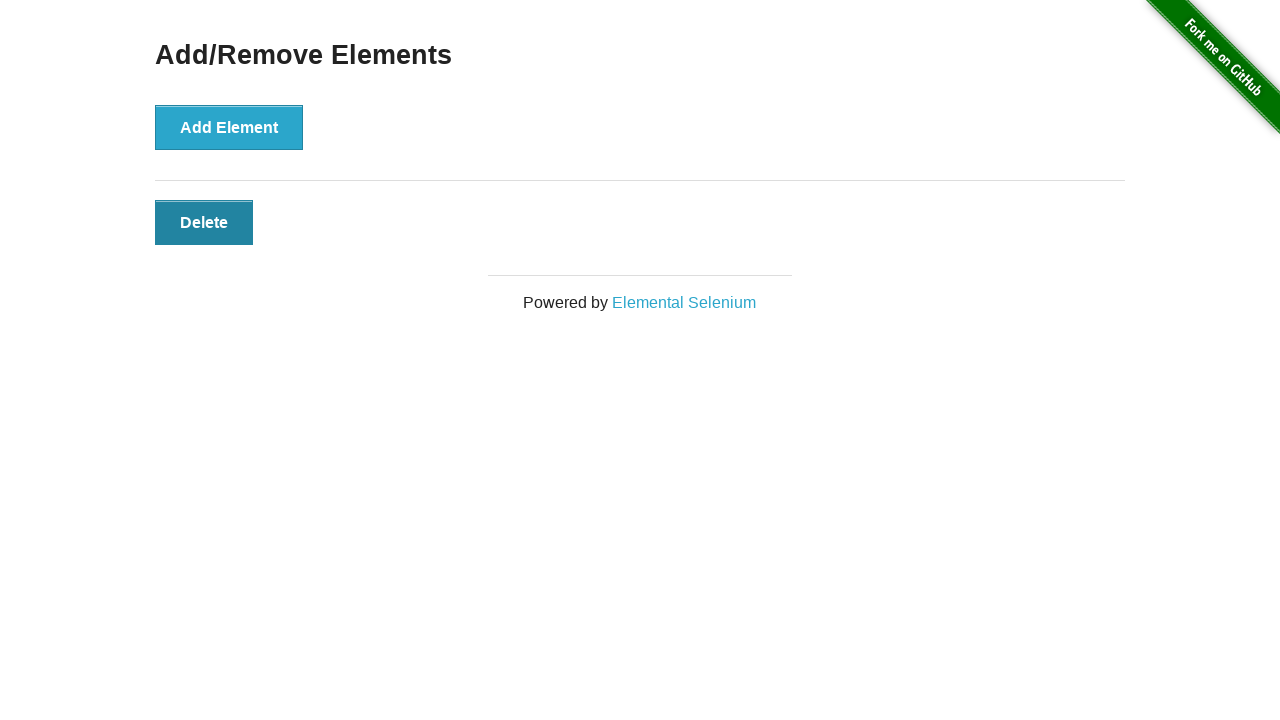

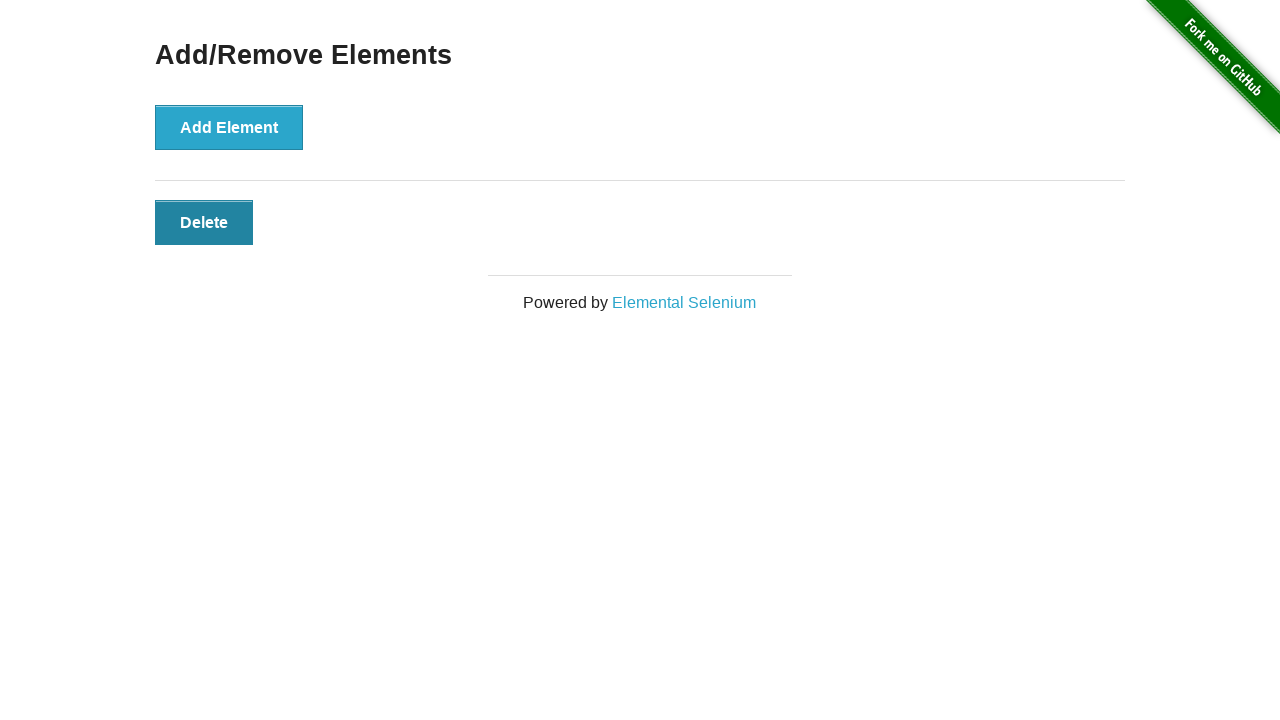